Tests that entering an invalid URL and clicking shorten shows validation error

Starting URL: https://short-url7.netlify.app/

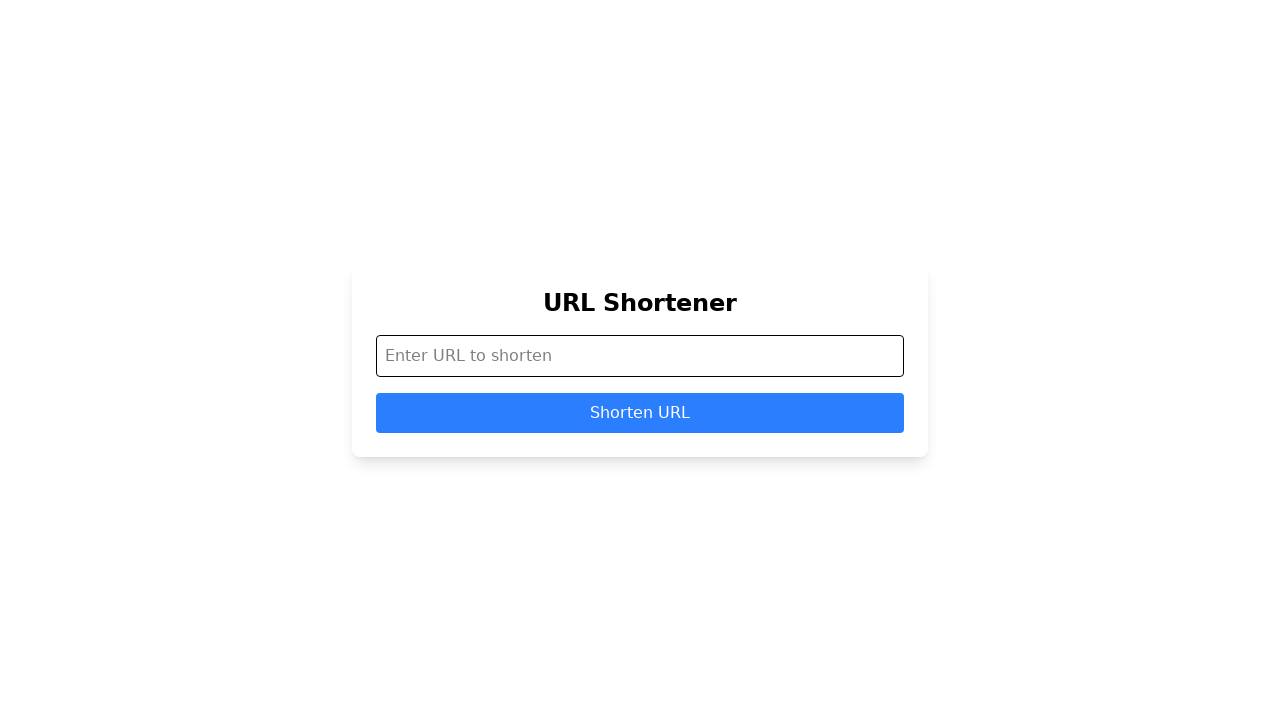

Filled URL input field with 'invalid url' on internal:attr=[placeholder=/enter url to shorten/i]
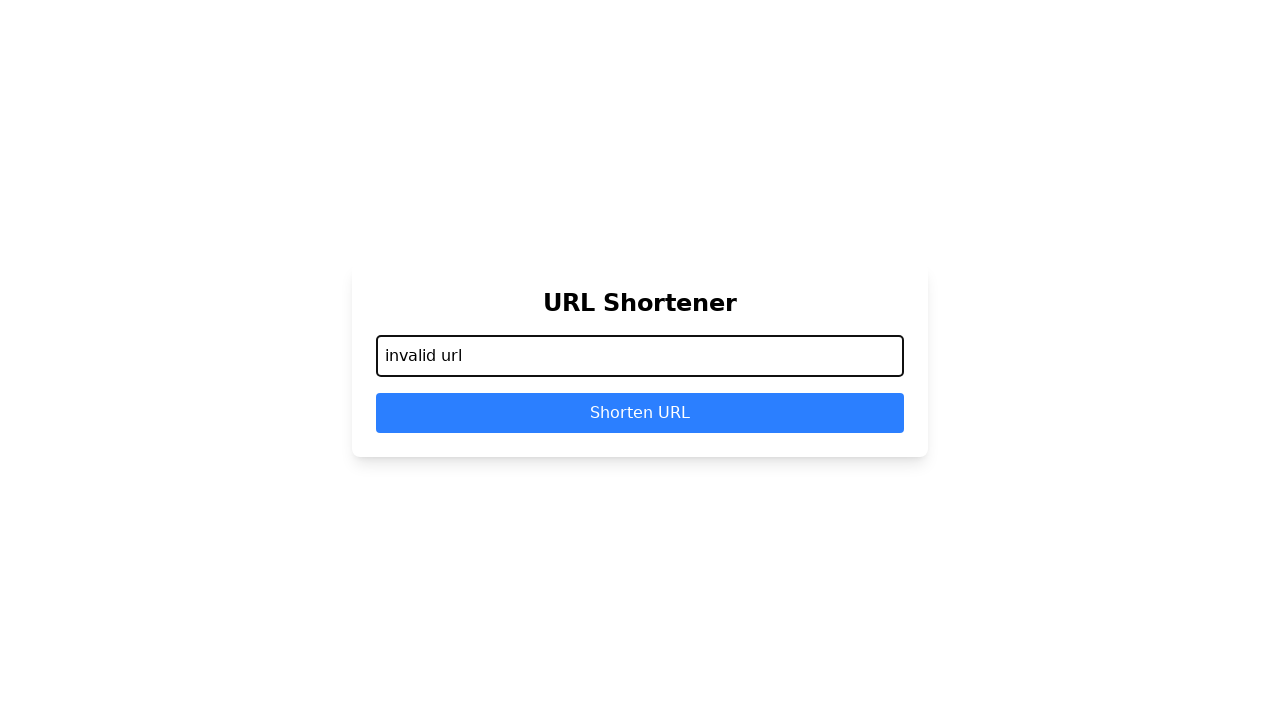

Clicked shorten button at (640, 413) on internal:role=button[name=/shorten button/i]
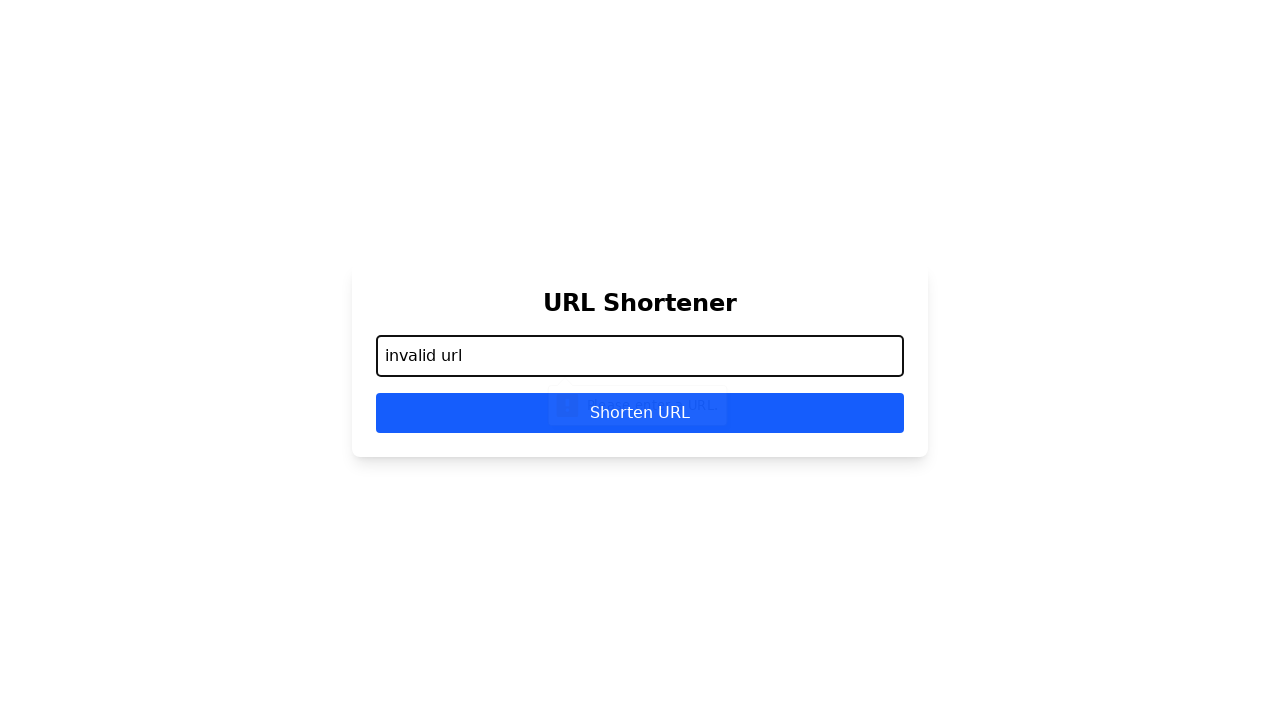

Retrieved validation message from input field
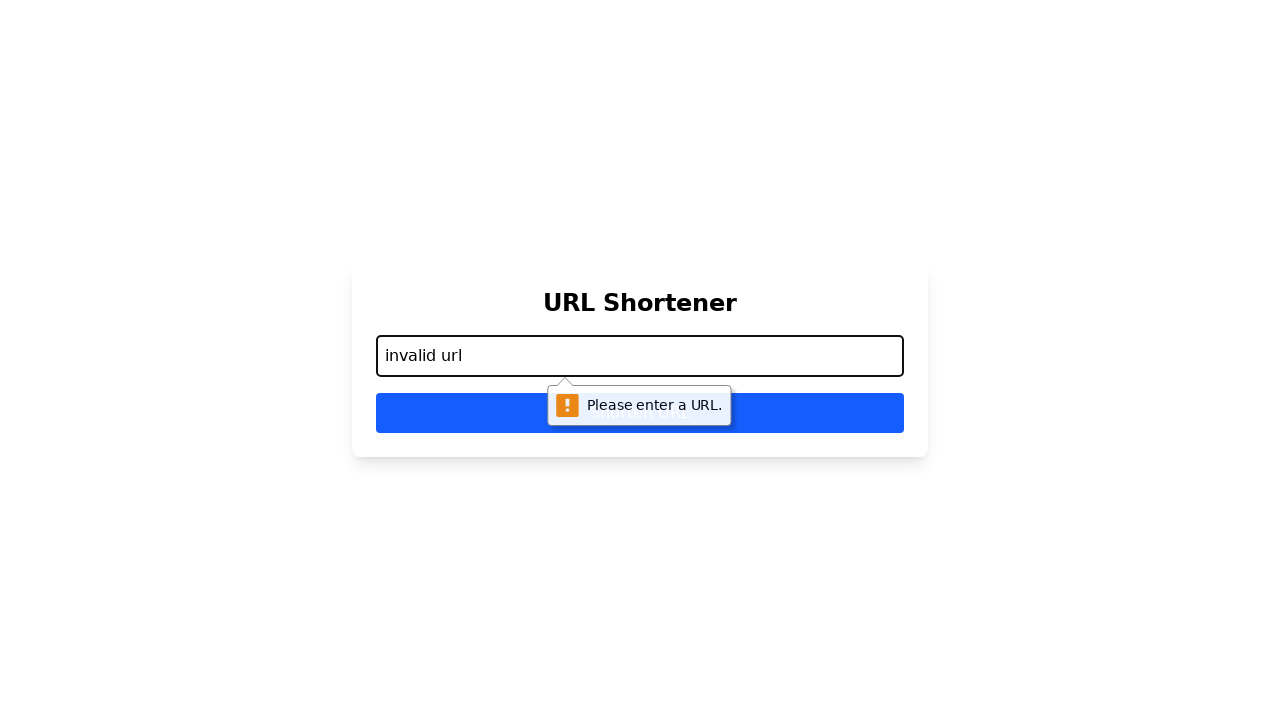

Asserted that validation message is present
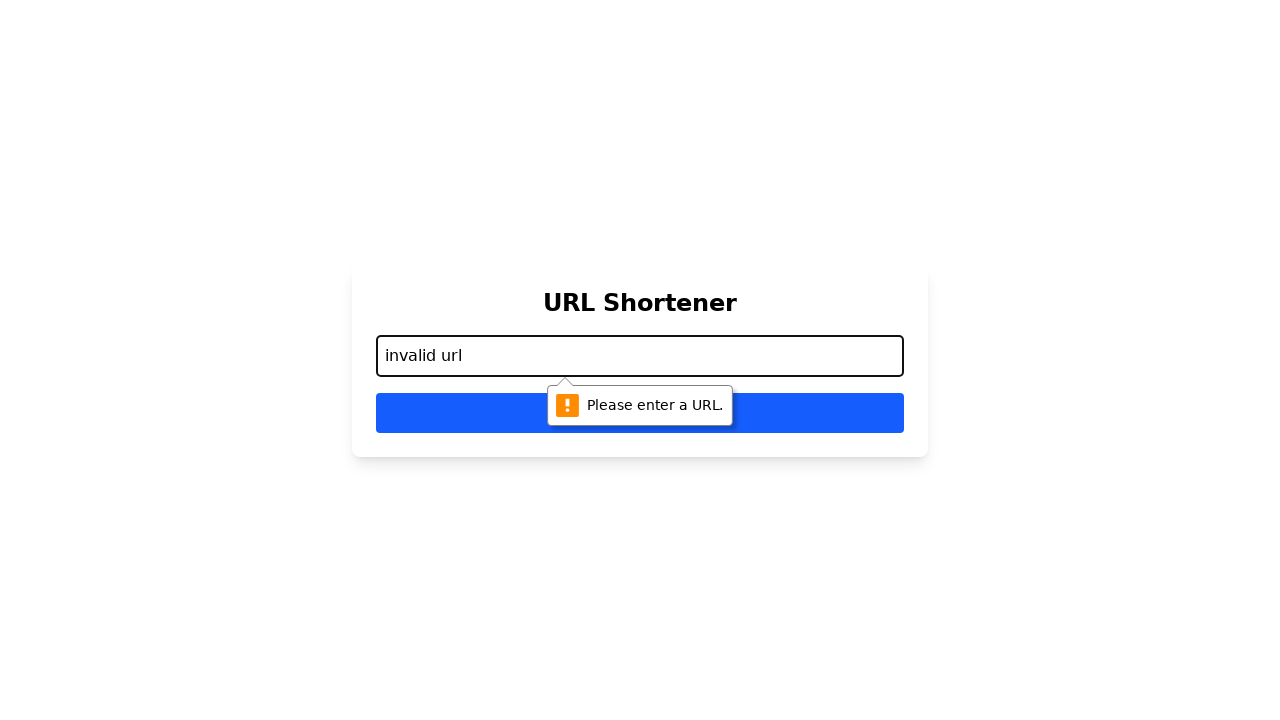

Checked that input field is in invalid state
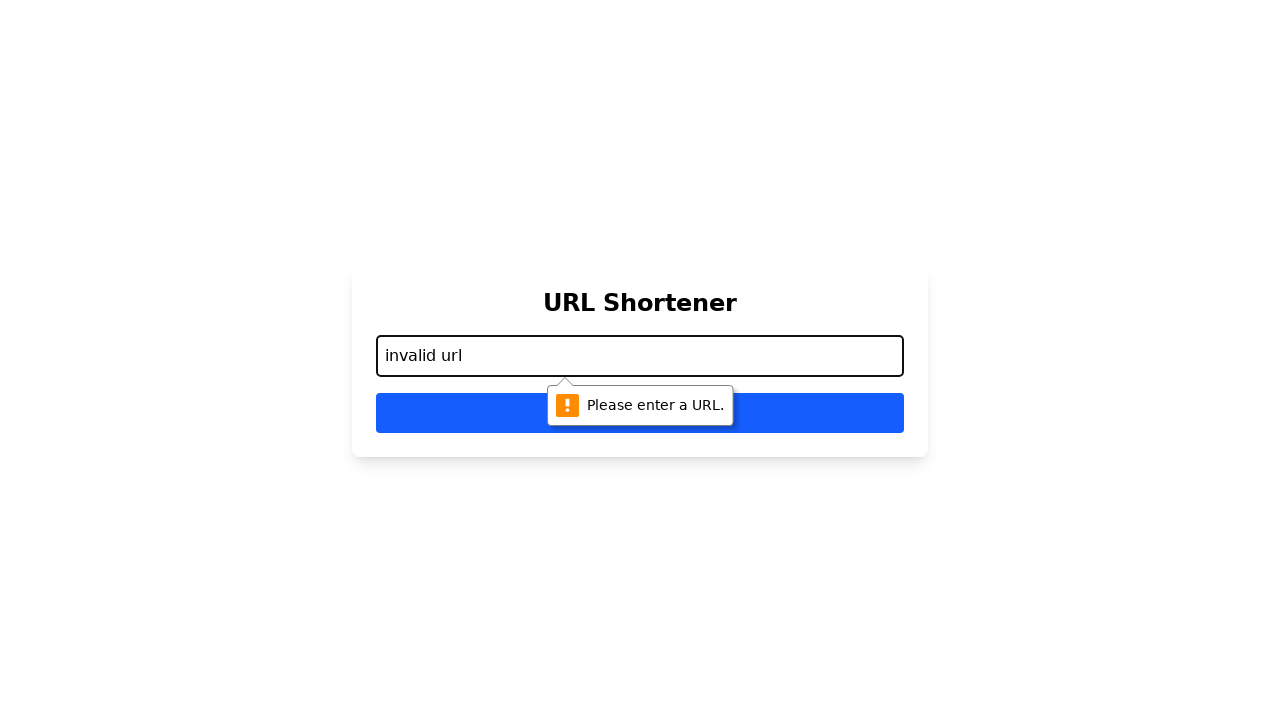

Asserted that input field validity check failed as expected
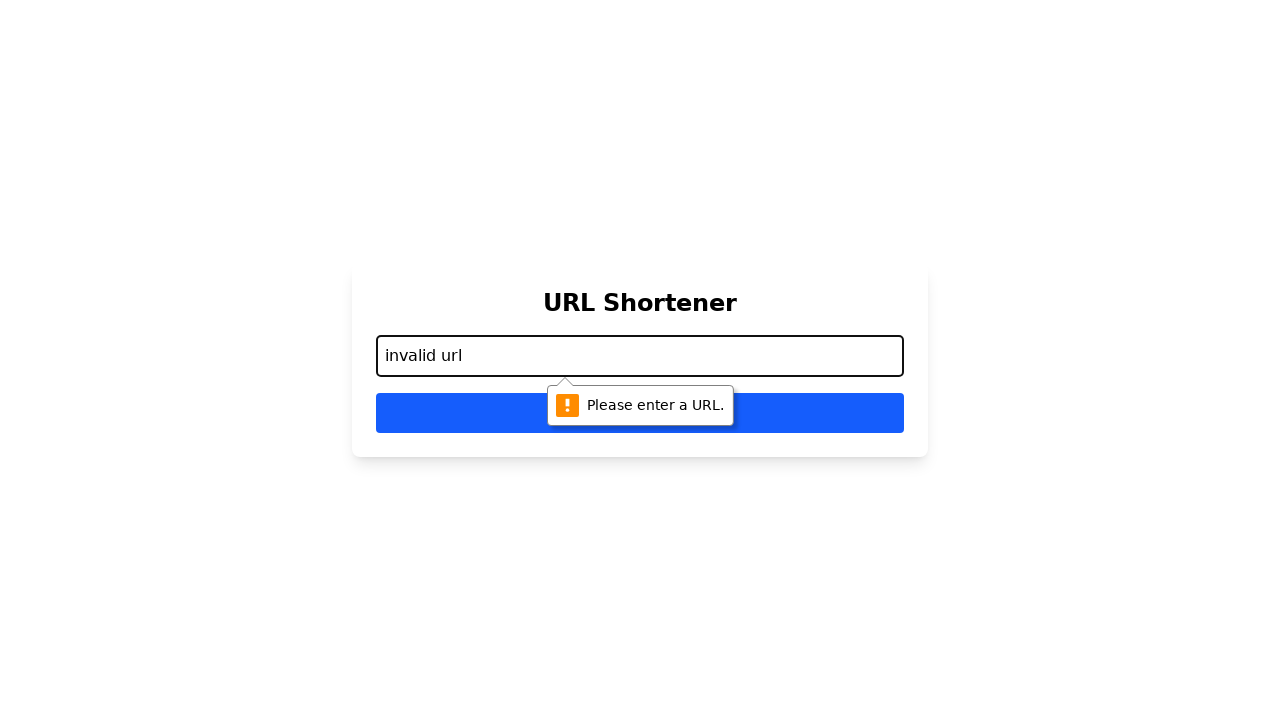

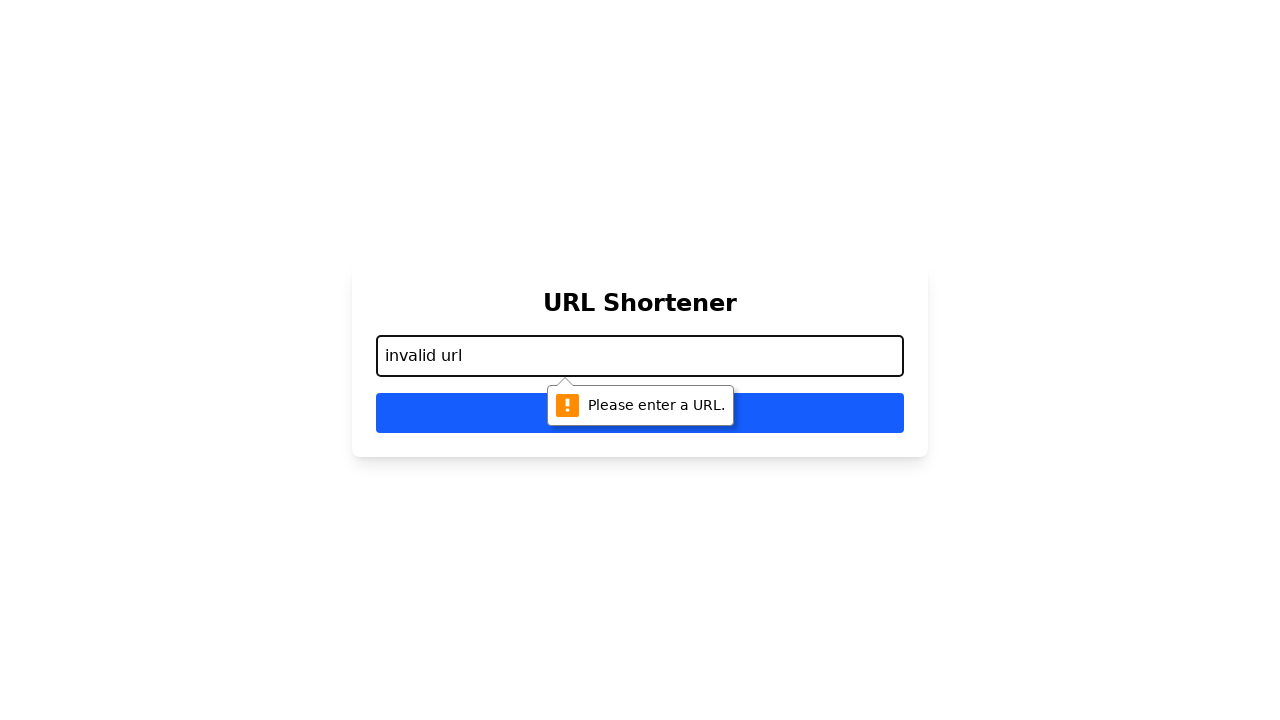